Validates the URL by checking that the Find Flights button is displayed on the page

Starting URL: https://rahulshettyacademy.com/dropdownsPractise/

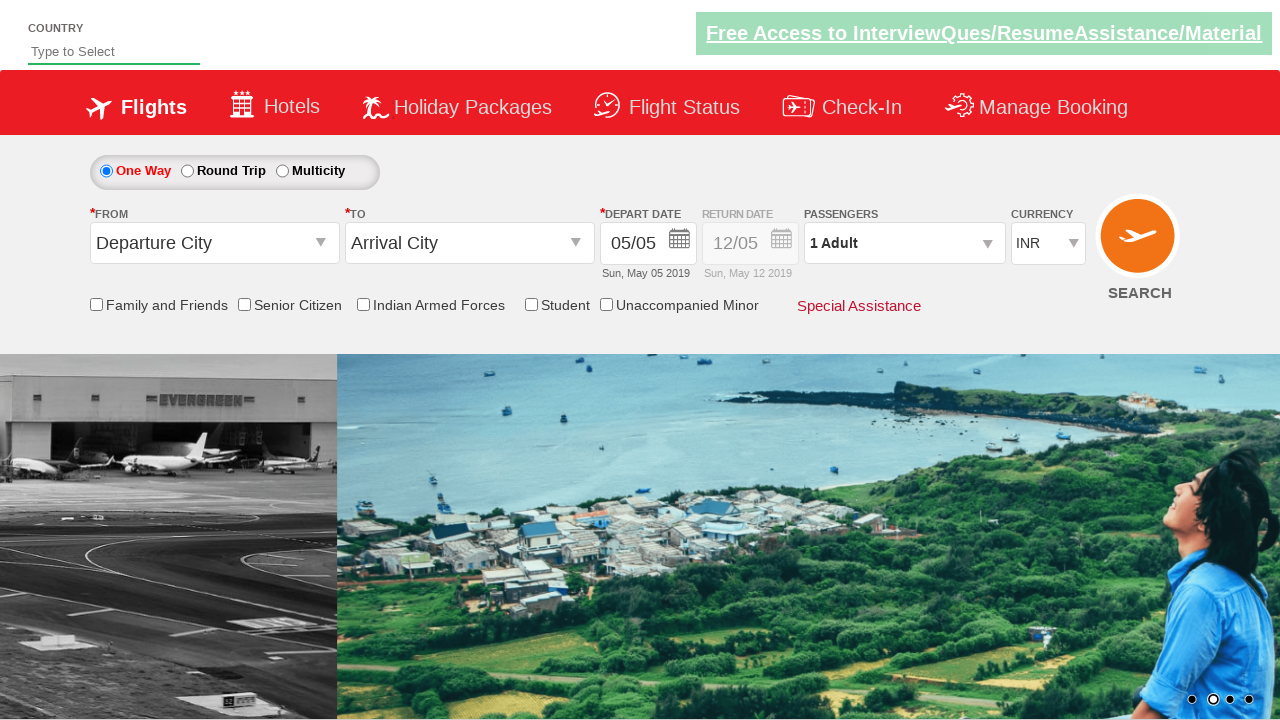

Navigated to https://rahulshettyacademy.com/dropdownsPractise/
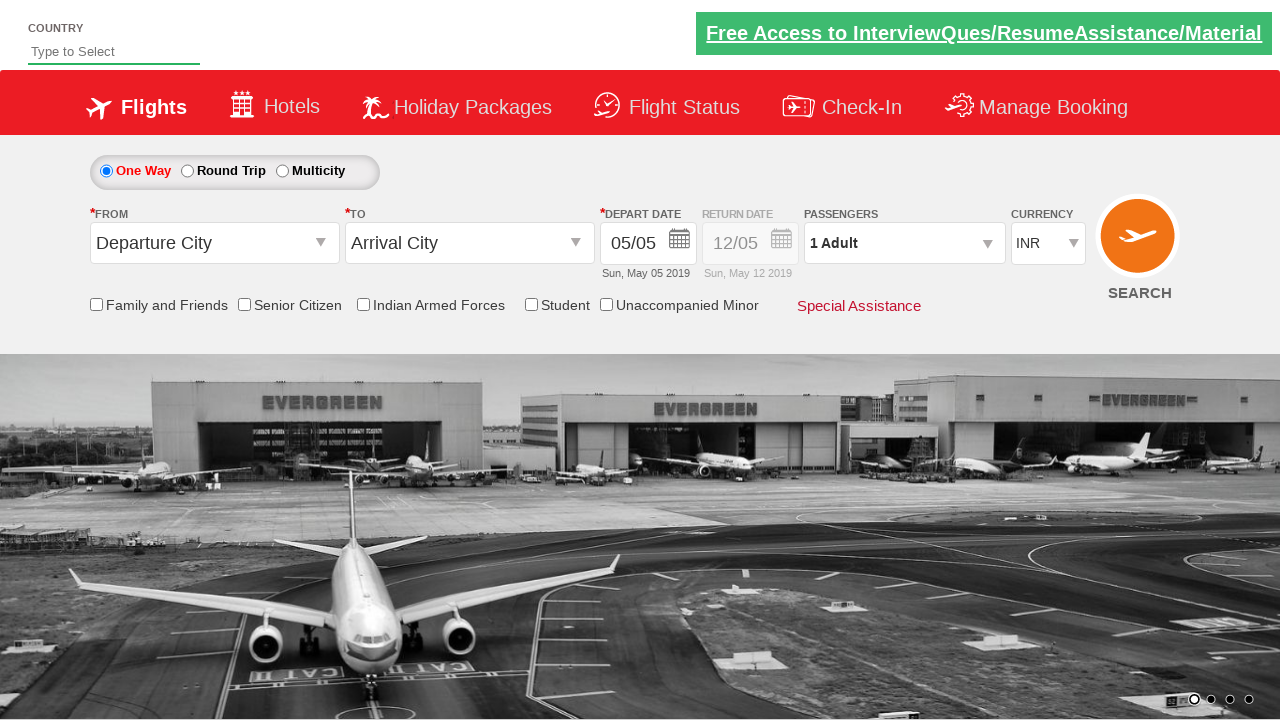

Waited for Find Flights button to be visible
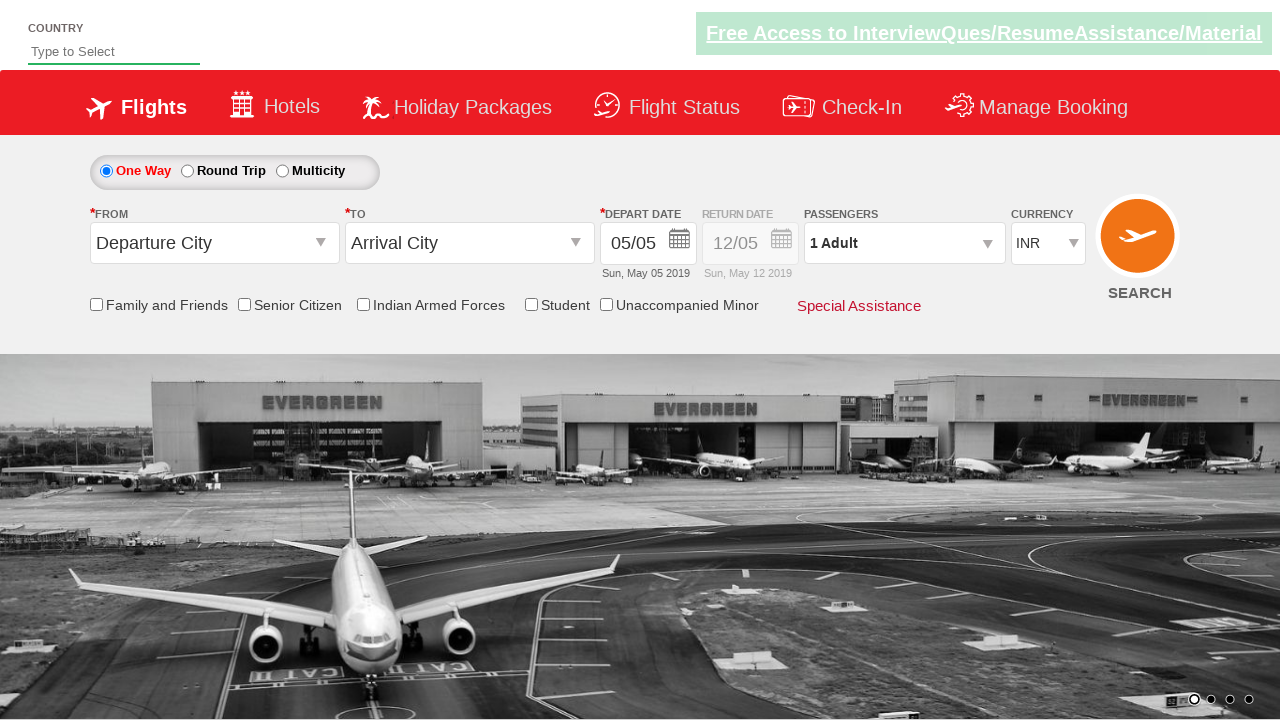

Verified Find Flights button is displayed on the page
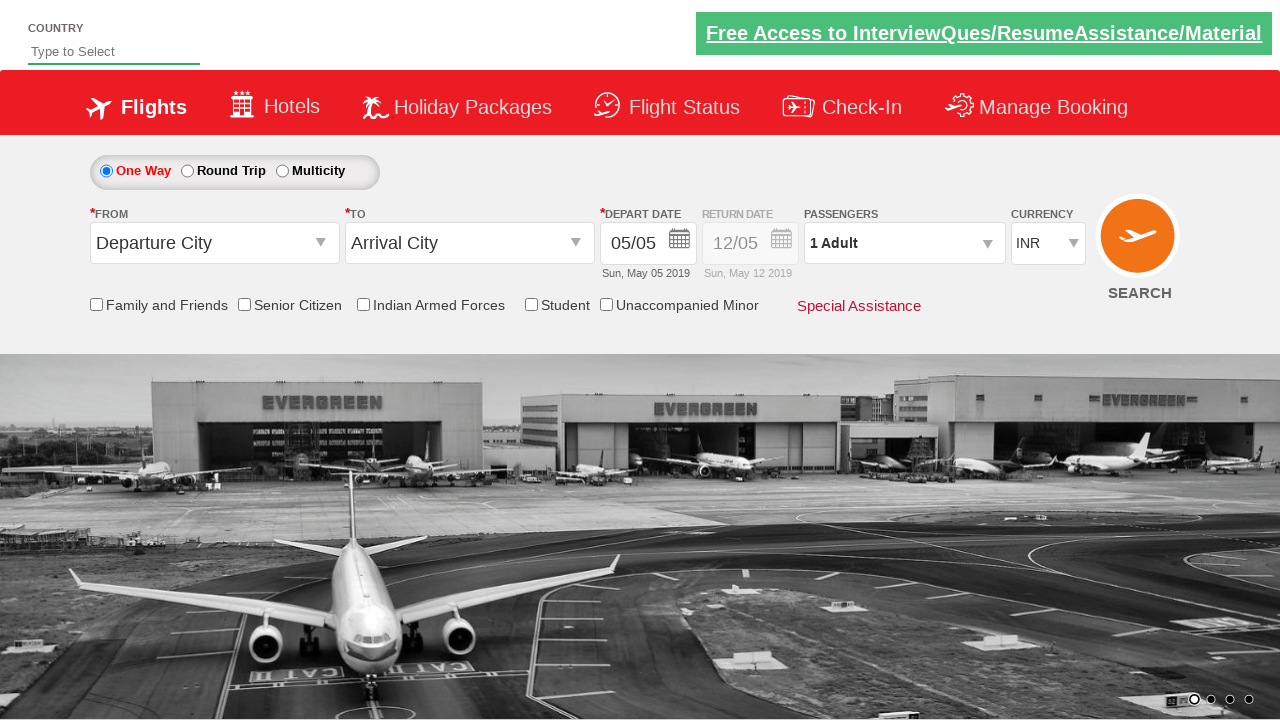

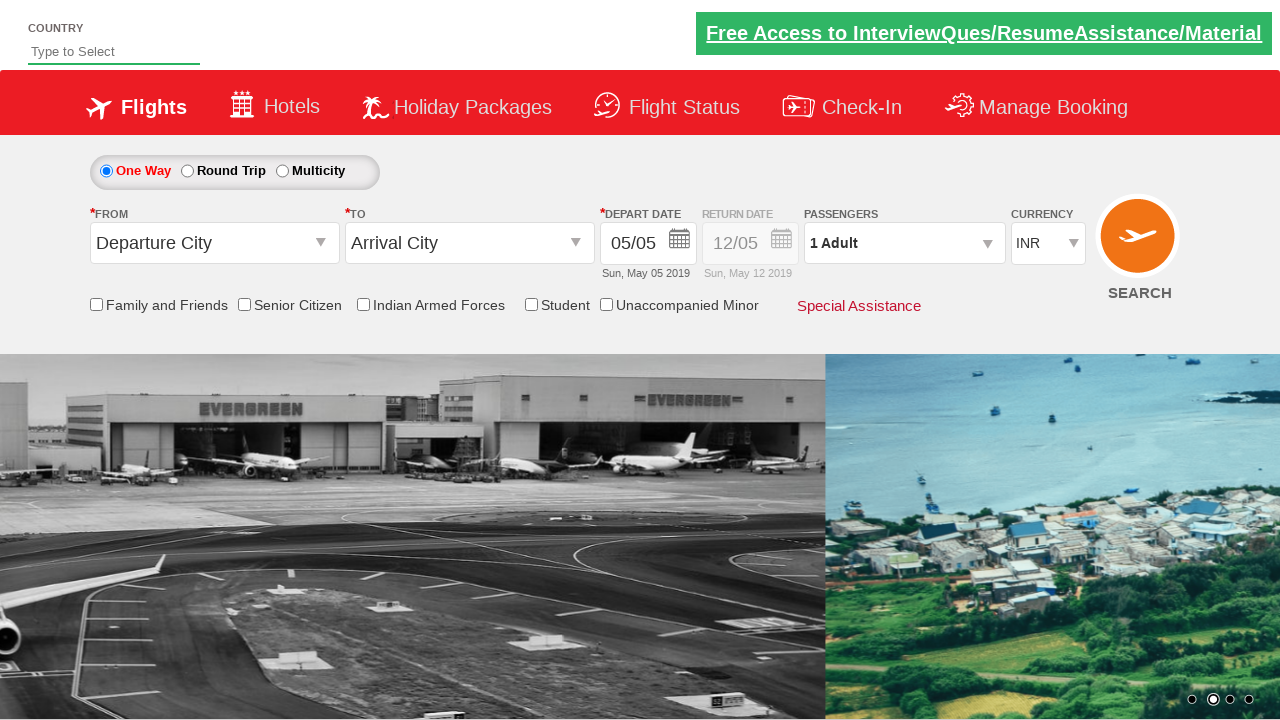